Tests the "Get started" navigation link on Playwright docs, clicking it and verifying the Installation heading appears

Starting URL: https://playwright.dev/

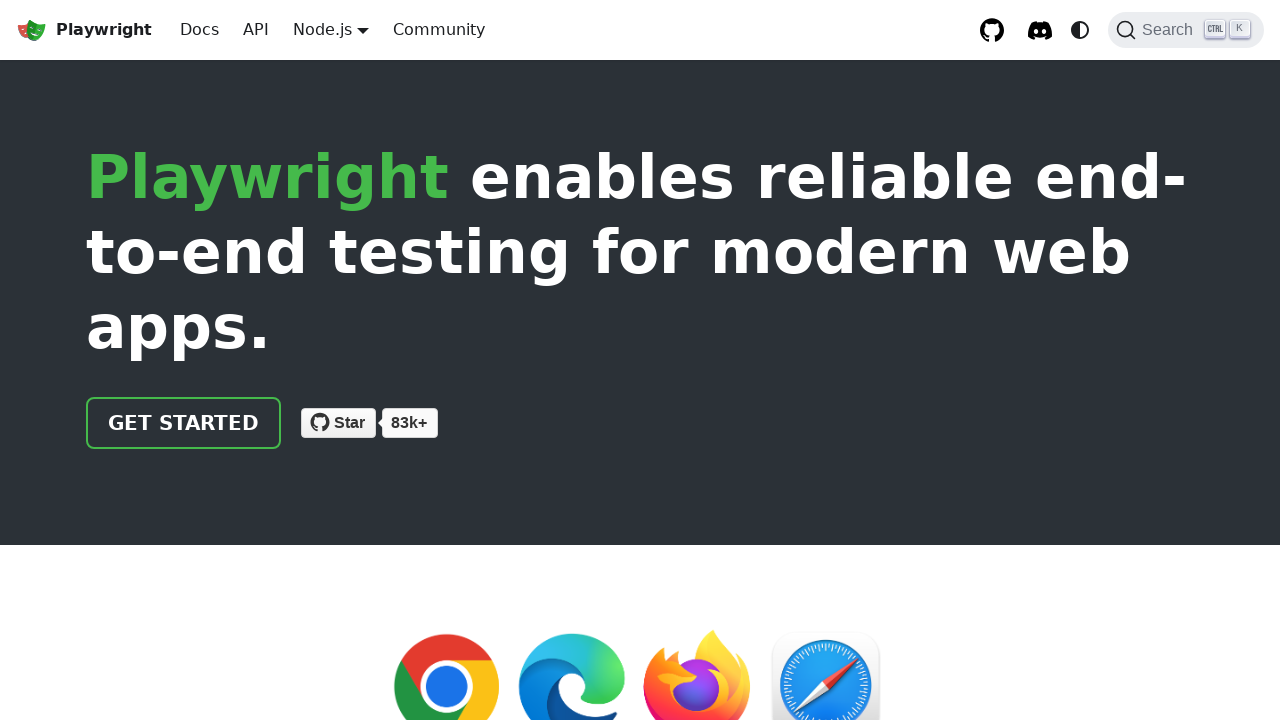

Navigated to Playwright docs homepage
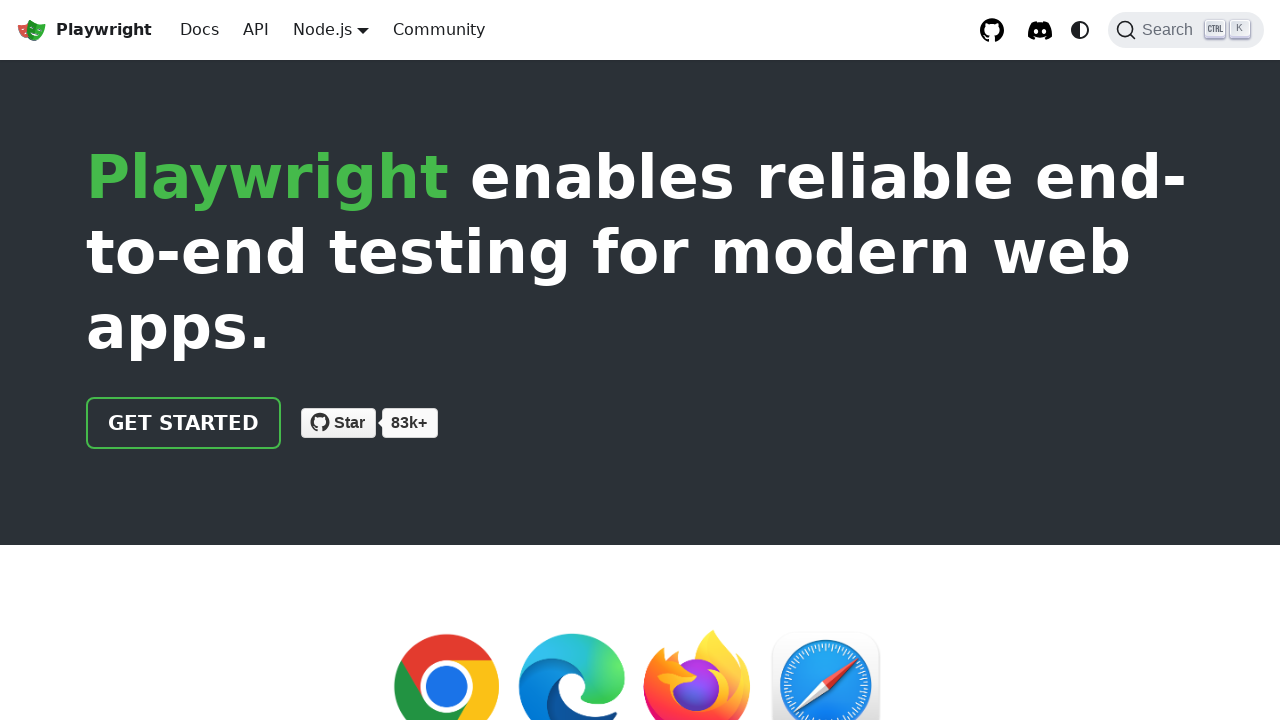

Clicked 'Get started' navigation link at (184, 423) on internal:role=link[name="Get started"i]
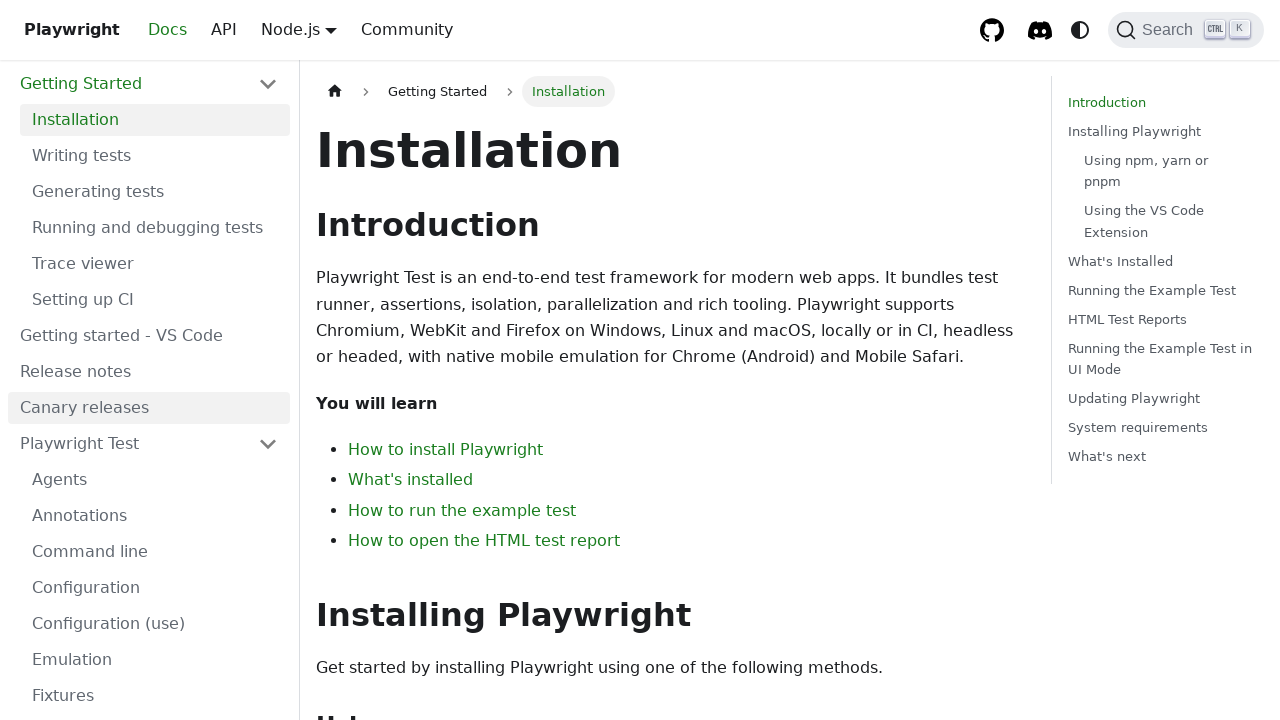

Installation heading appeared on the page
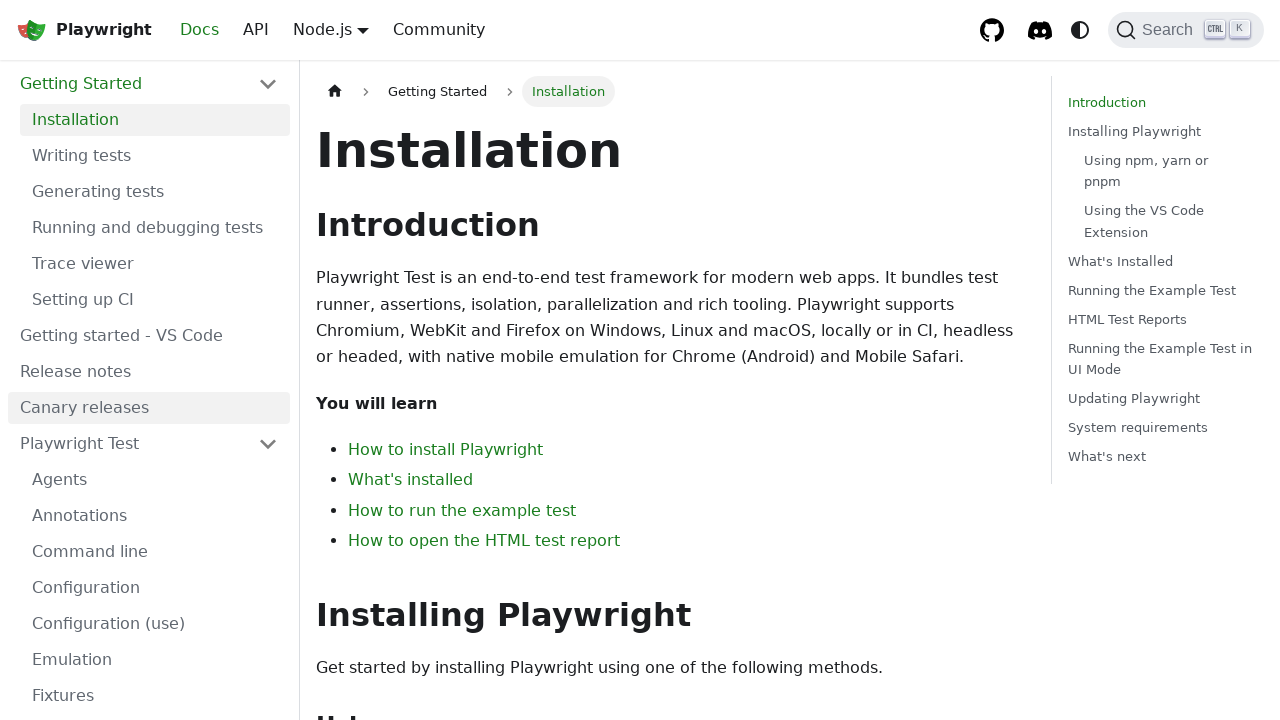

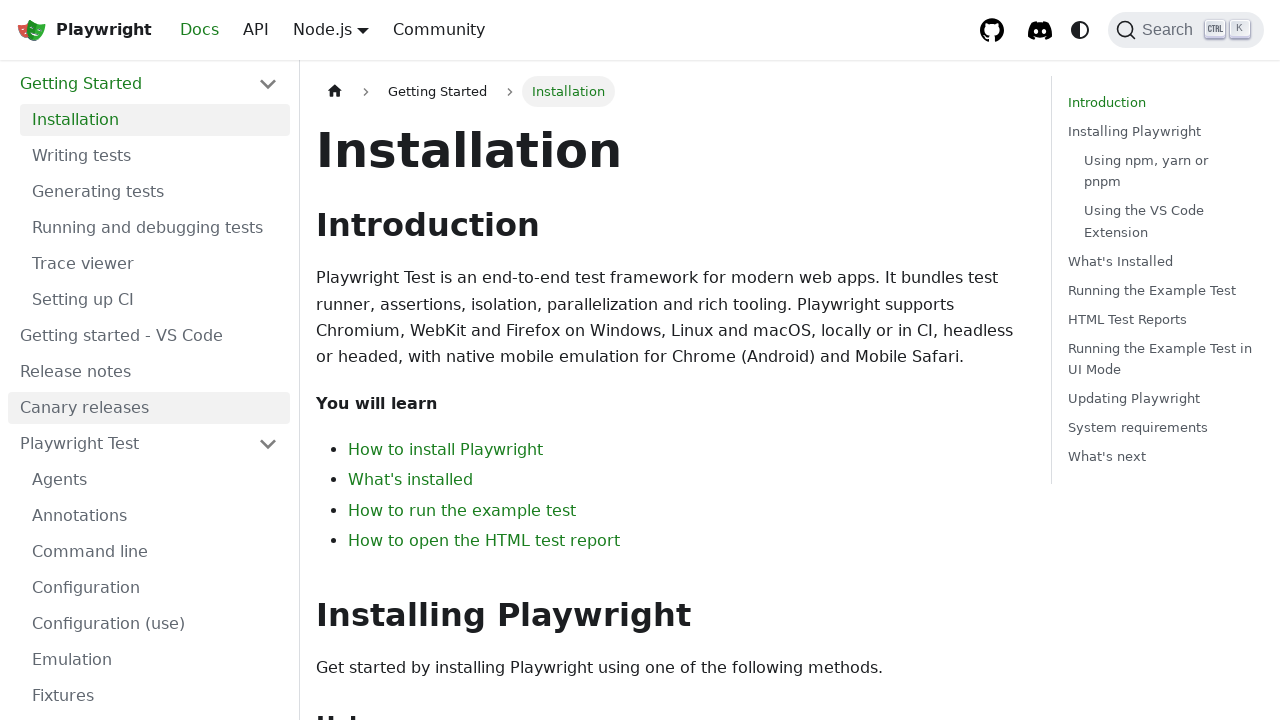